Tests ESPN Fantasy Football leaders page by loading player links, clicking on a player to open their card modal, and verifying the player card displays with a link to complete stats.

Starting URL: https://fantasy.espn.com/football/leaders

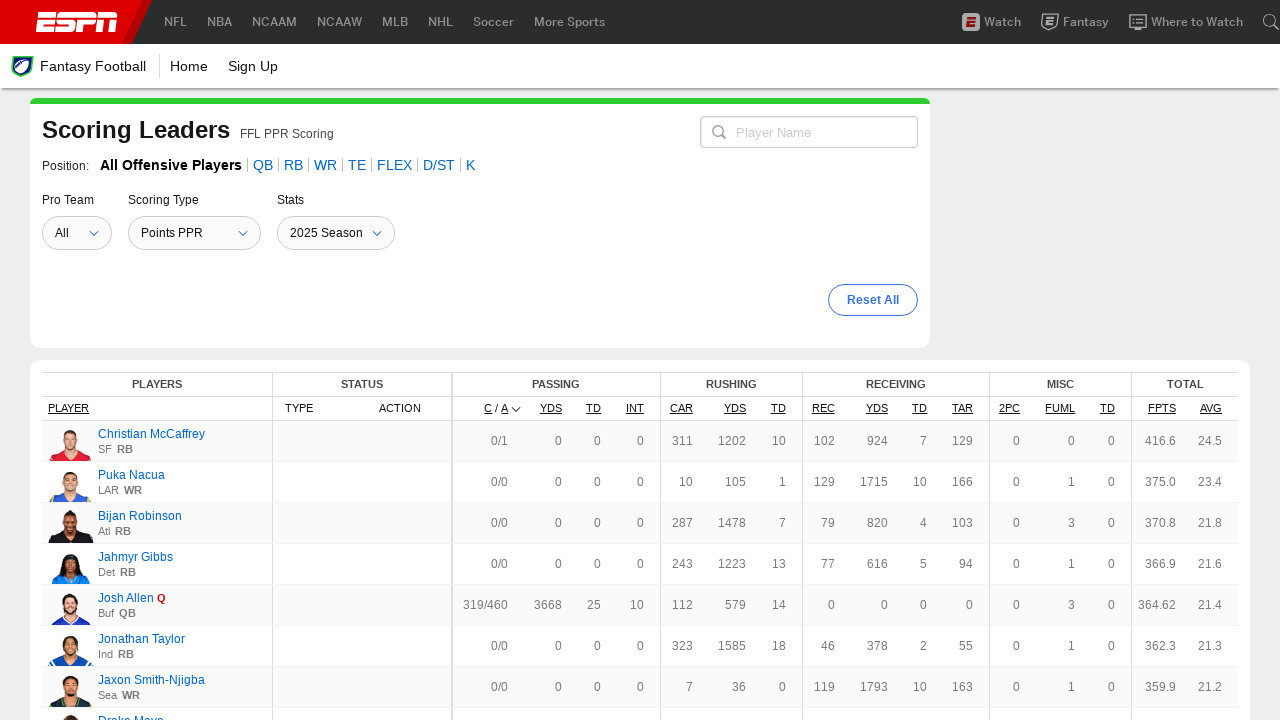

Waited for player links to load on ESPN Fantasy Football leaders page
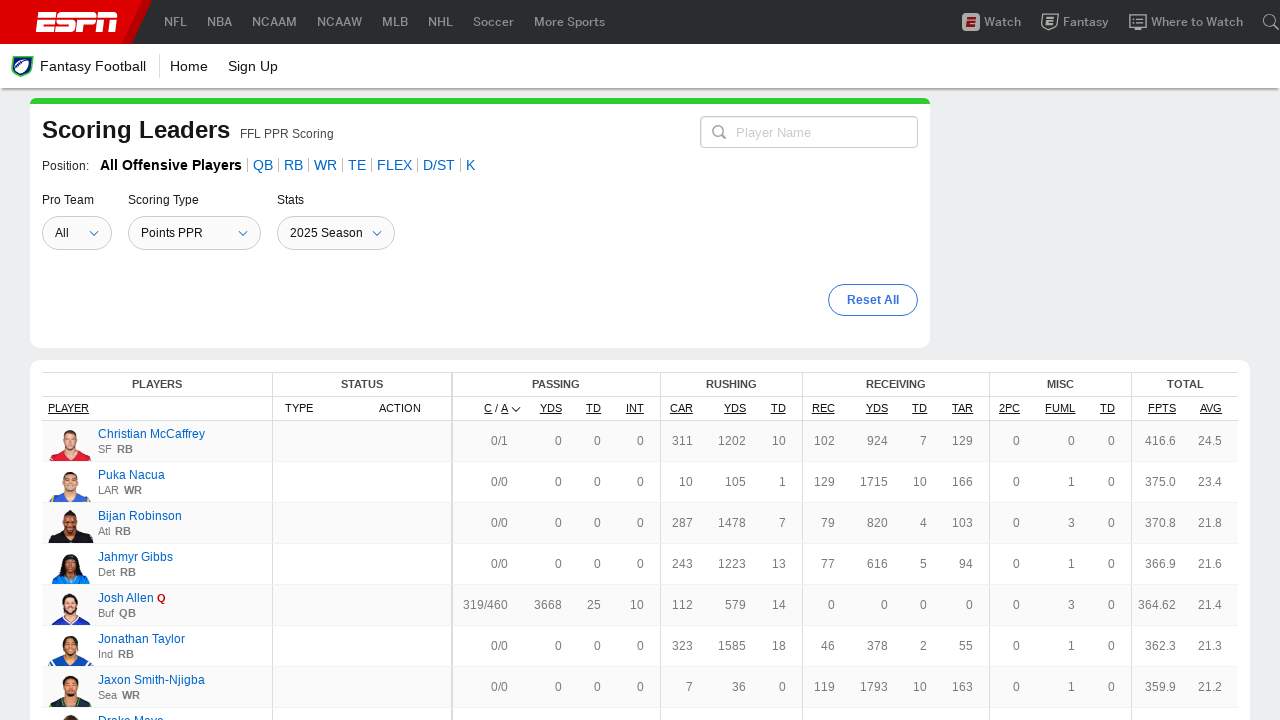

Clicked the first player link to open player card at (152, 434) on .link >> nth=0
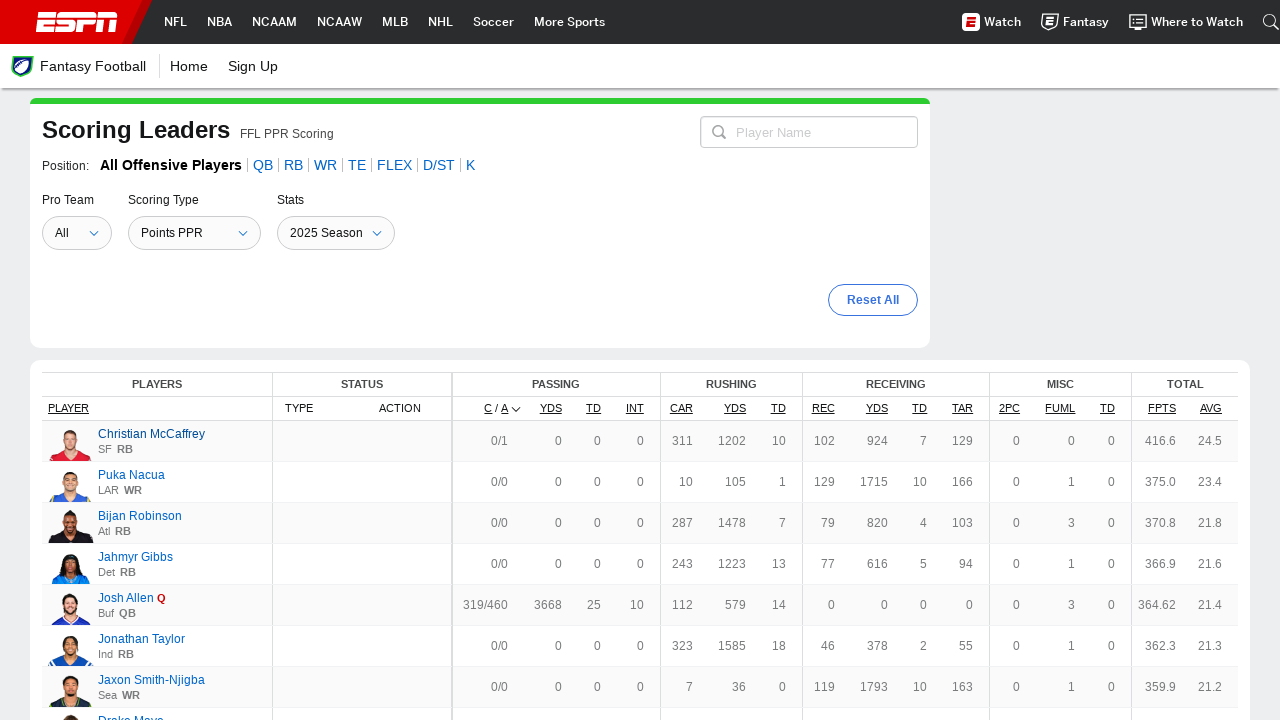

Player card modal appeared
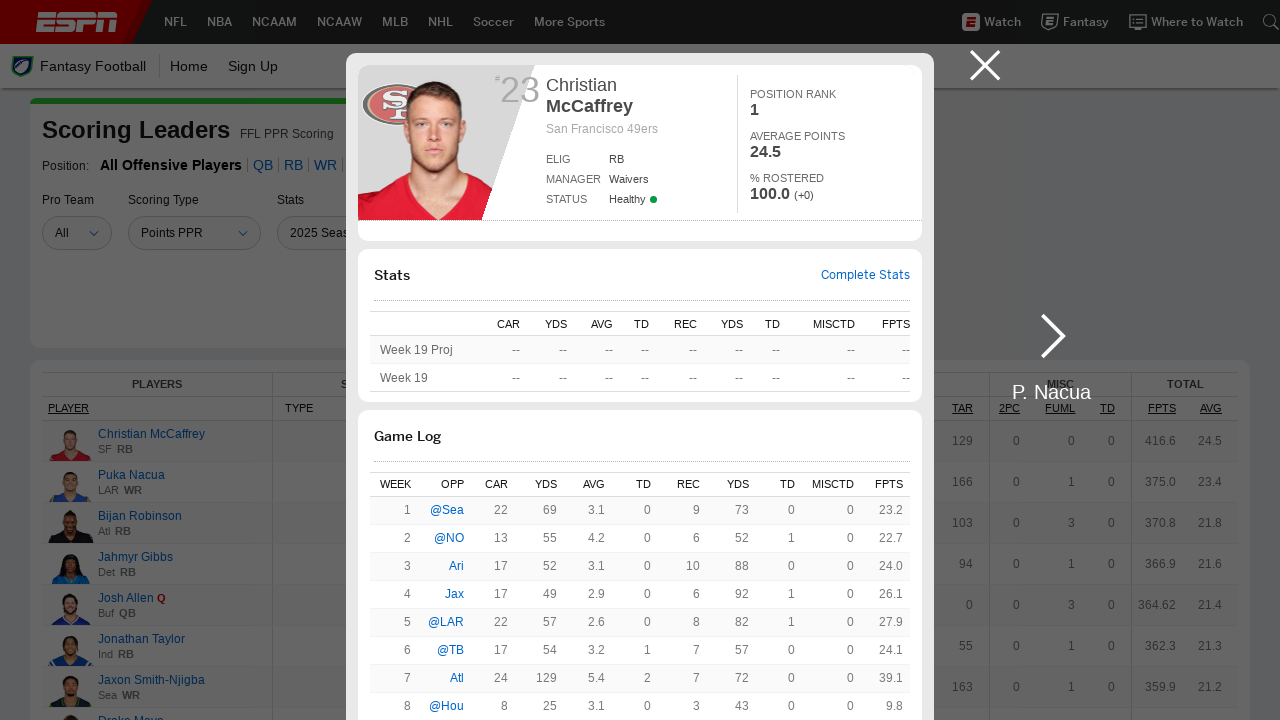

Verified complete stats link exists in player card
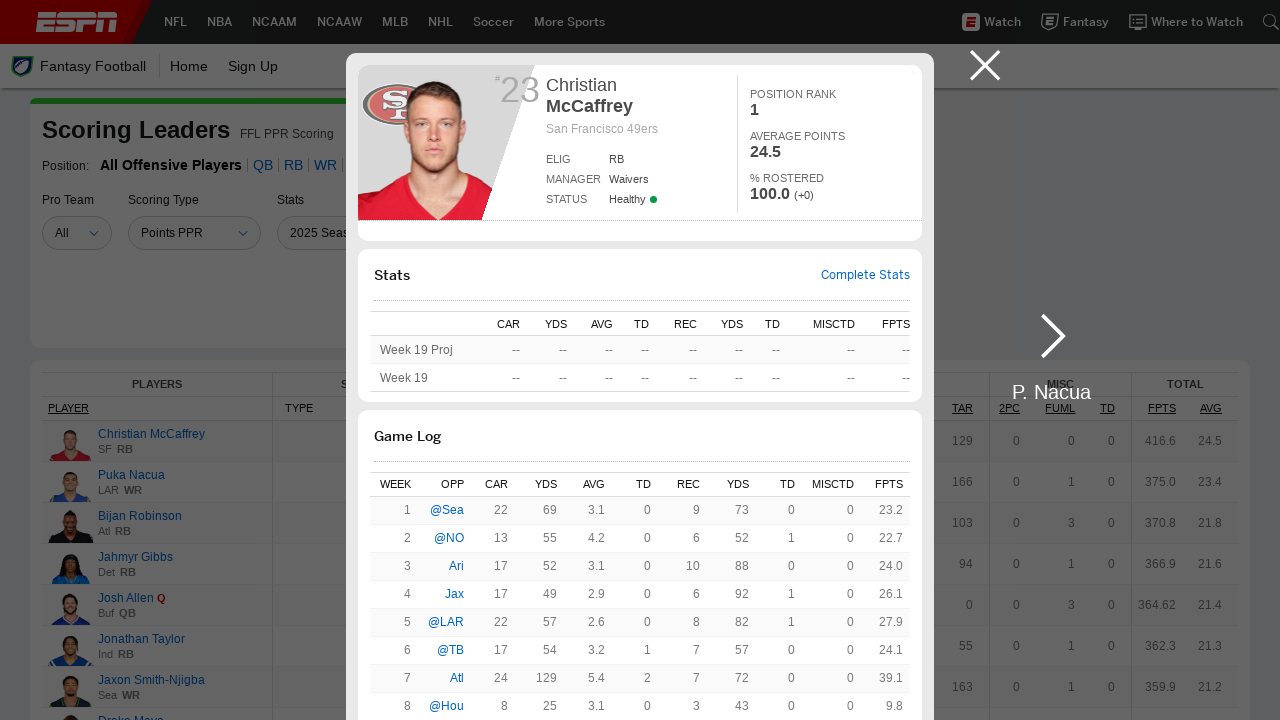

Clicked close button to dismiss player card modal at (985, 66) on .lightbox__closebtn
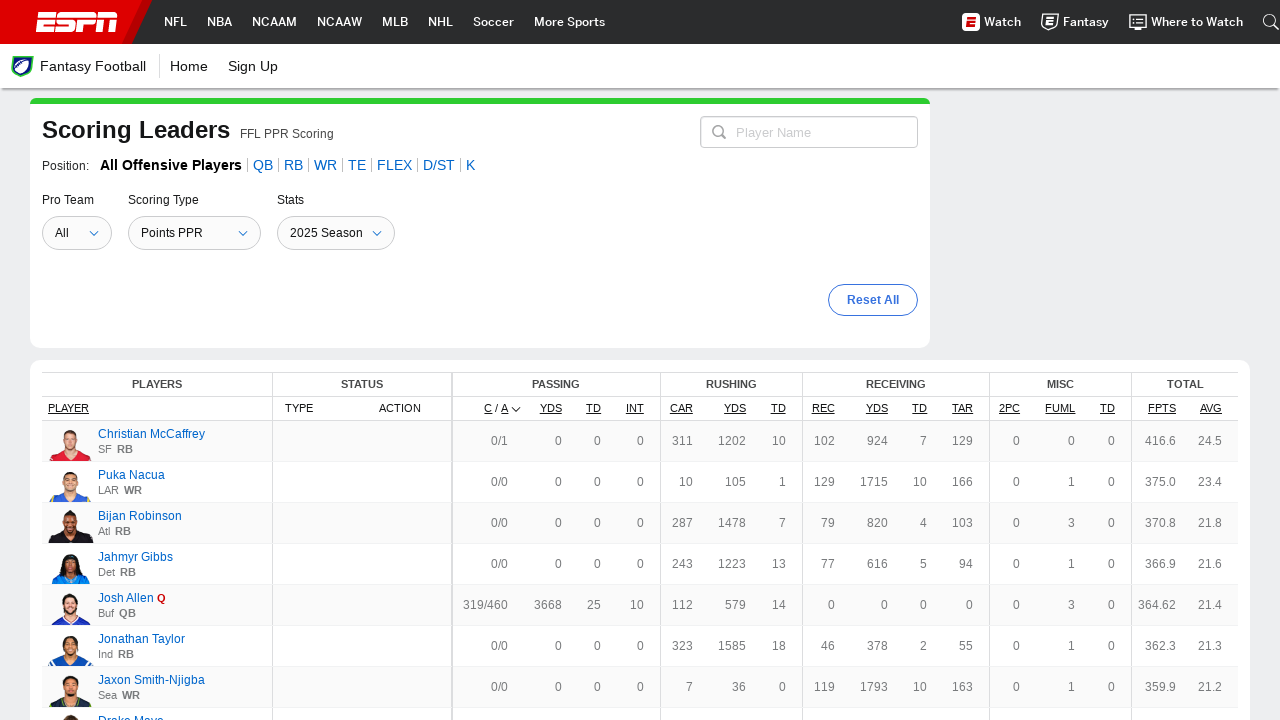

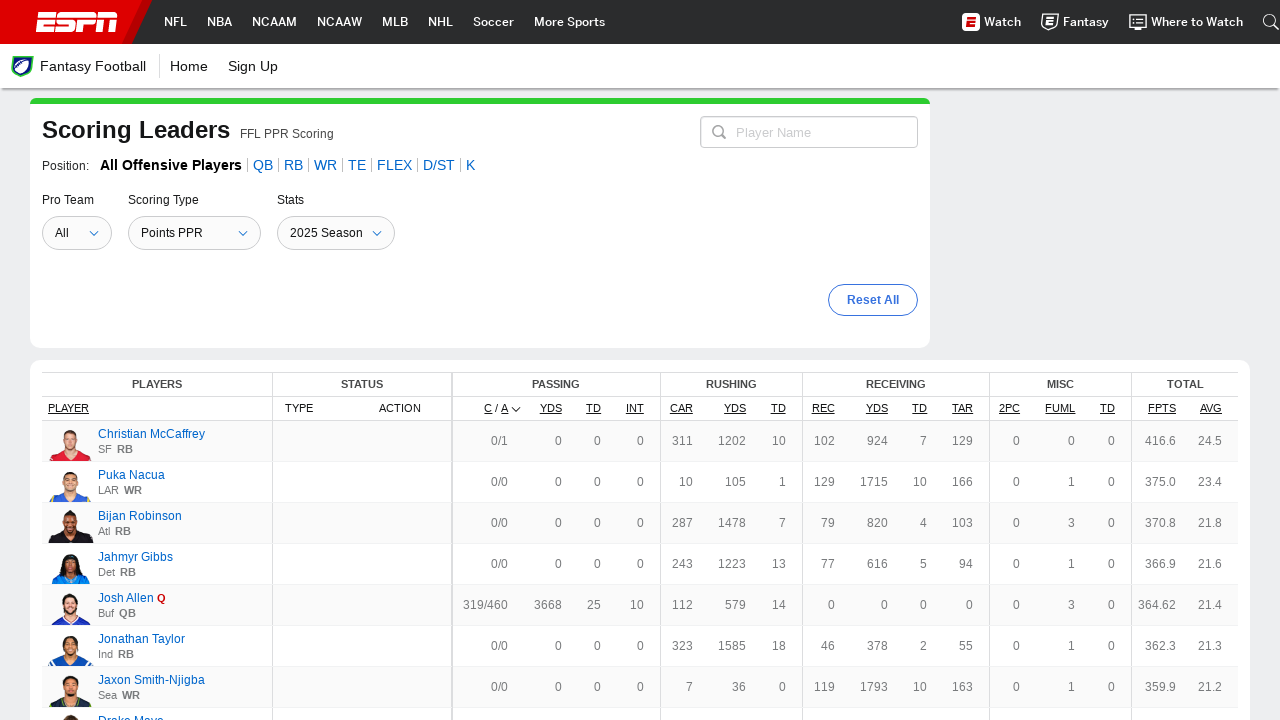